Tests the signup flow on Automation Exercise website by entering name and email, clicking signup, navigating to the account information page, and verifying that the "Mr" radio button can be selected.

Starting URL: https://www.automationexercise.com/

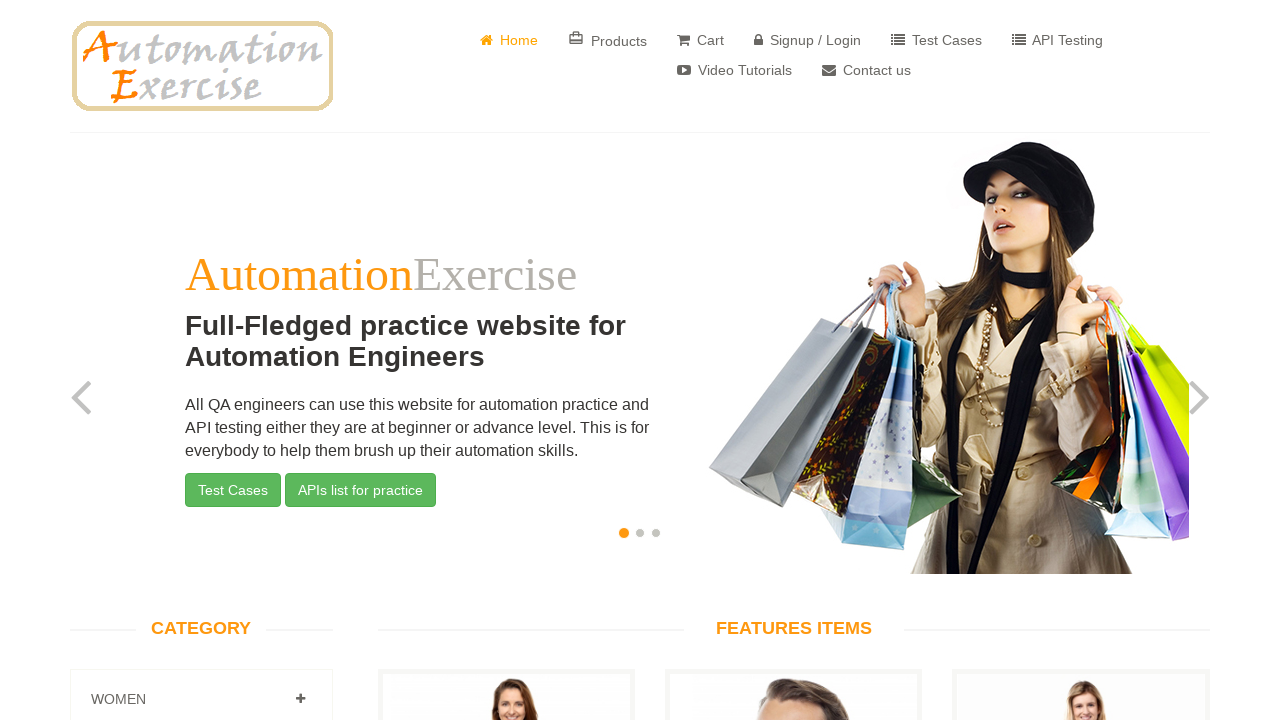

Clicked Signup / Login button at (808, 40) on a:has-text('Signup / Login')
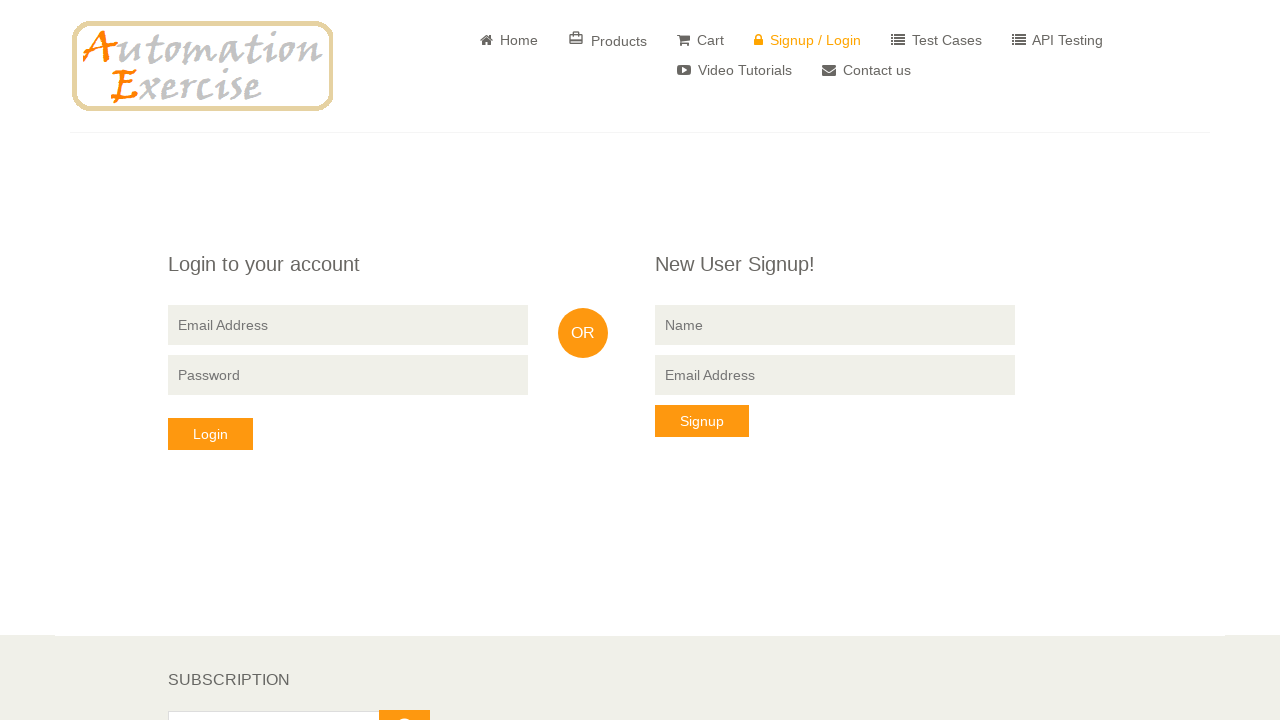

Signup form loaded with name input field
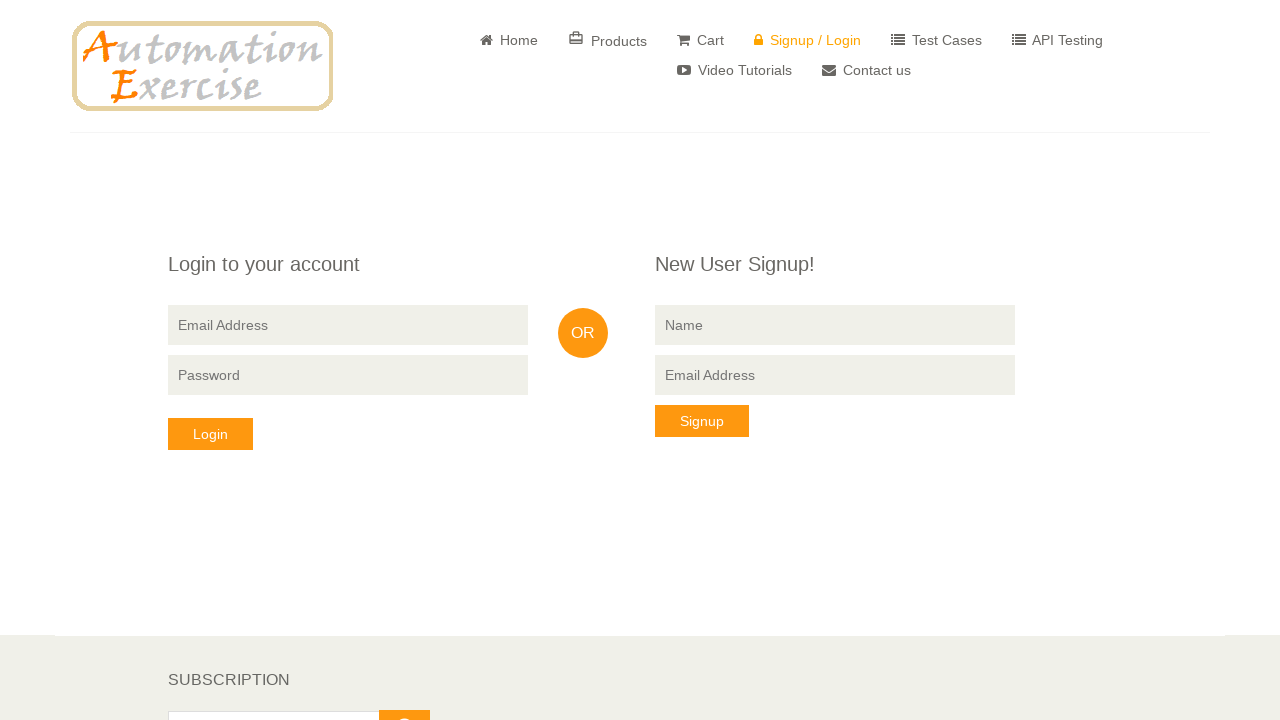

Filled name field with 'Vinod Reddy' on input[data-qa='signup-name']
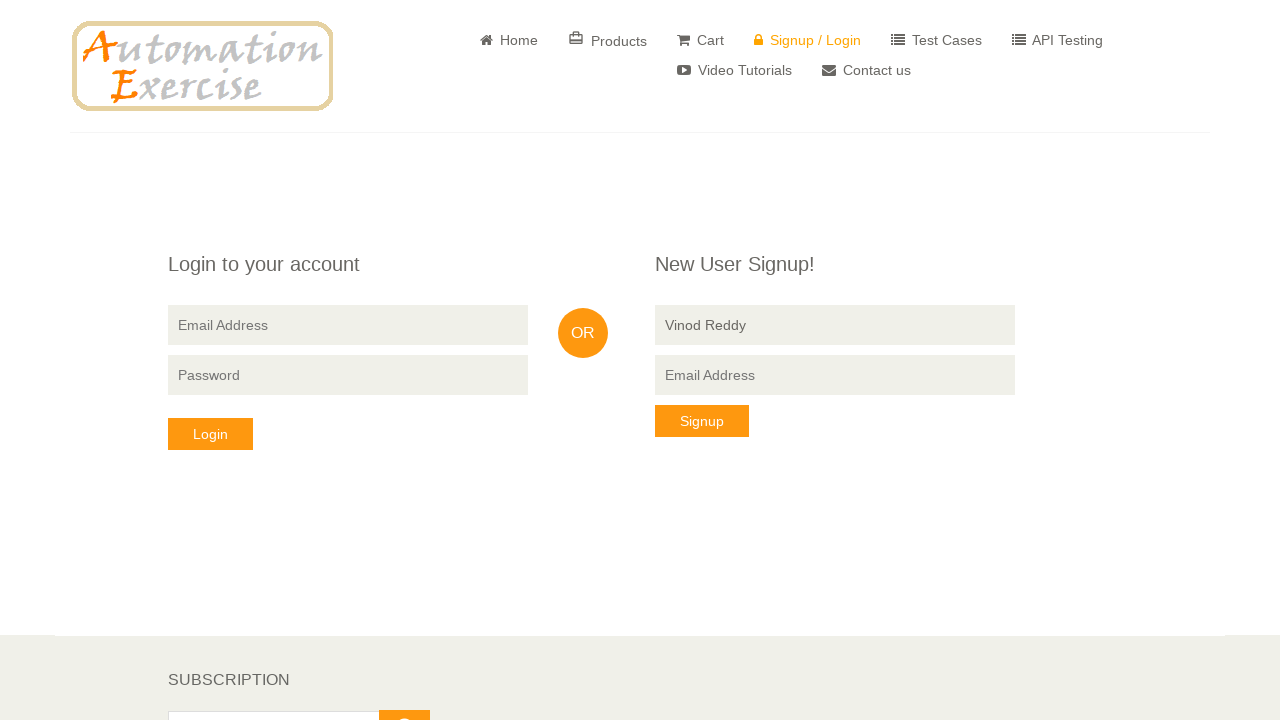

Filled email field with unique email 'user1772492811346@gmail.com' on input[data-qa='signup-email']
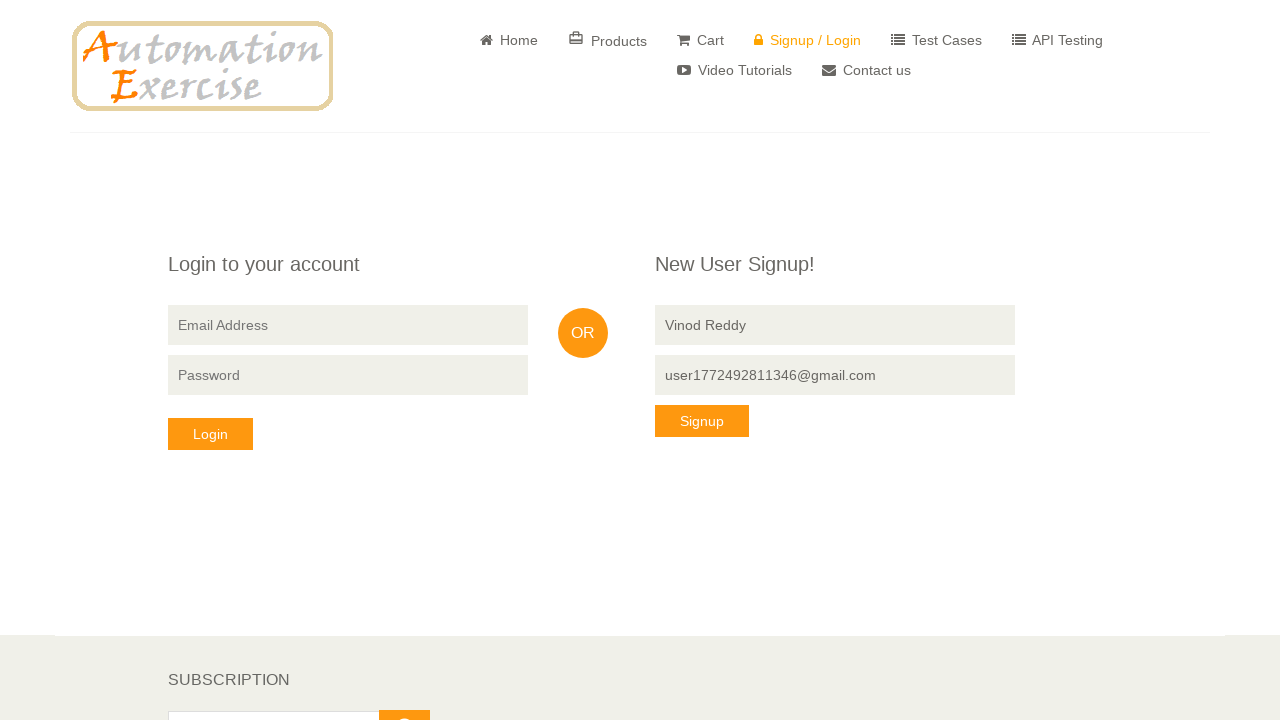

Clicked Signup button at (702, 421) on button[data-qa='signup-button']
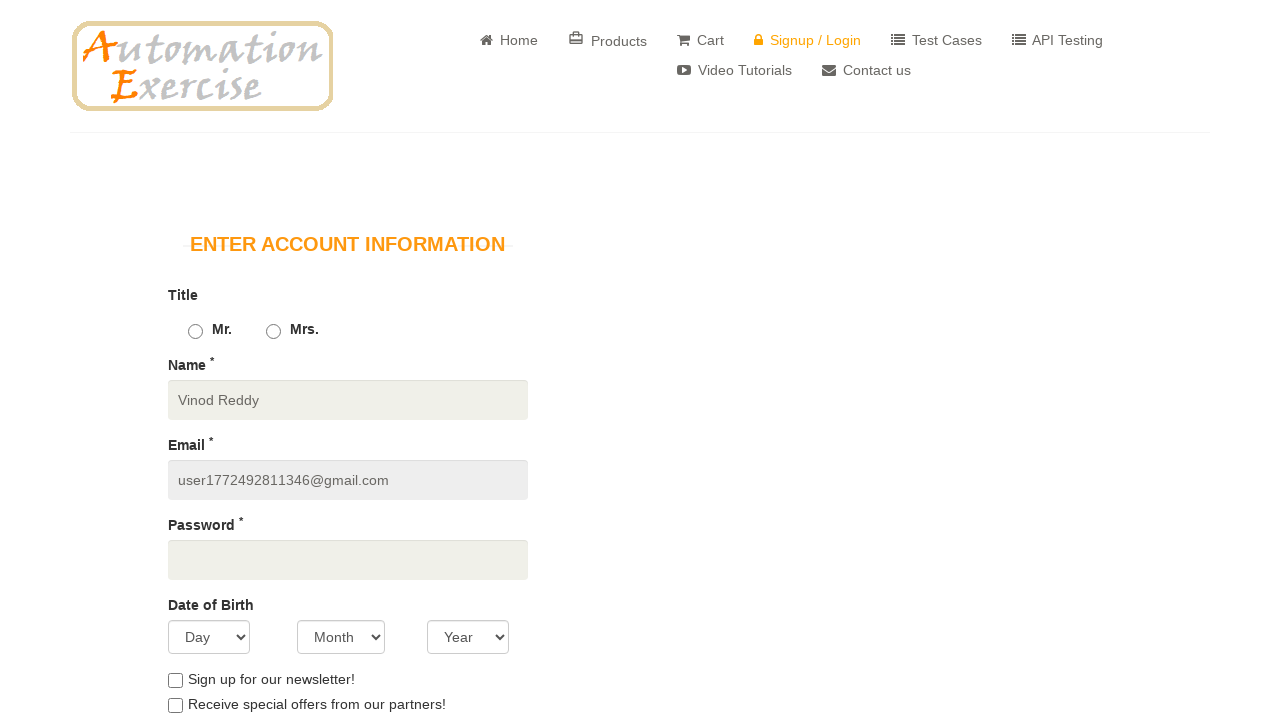

Account Information page loaded
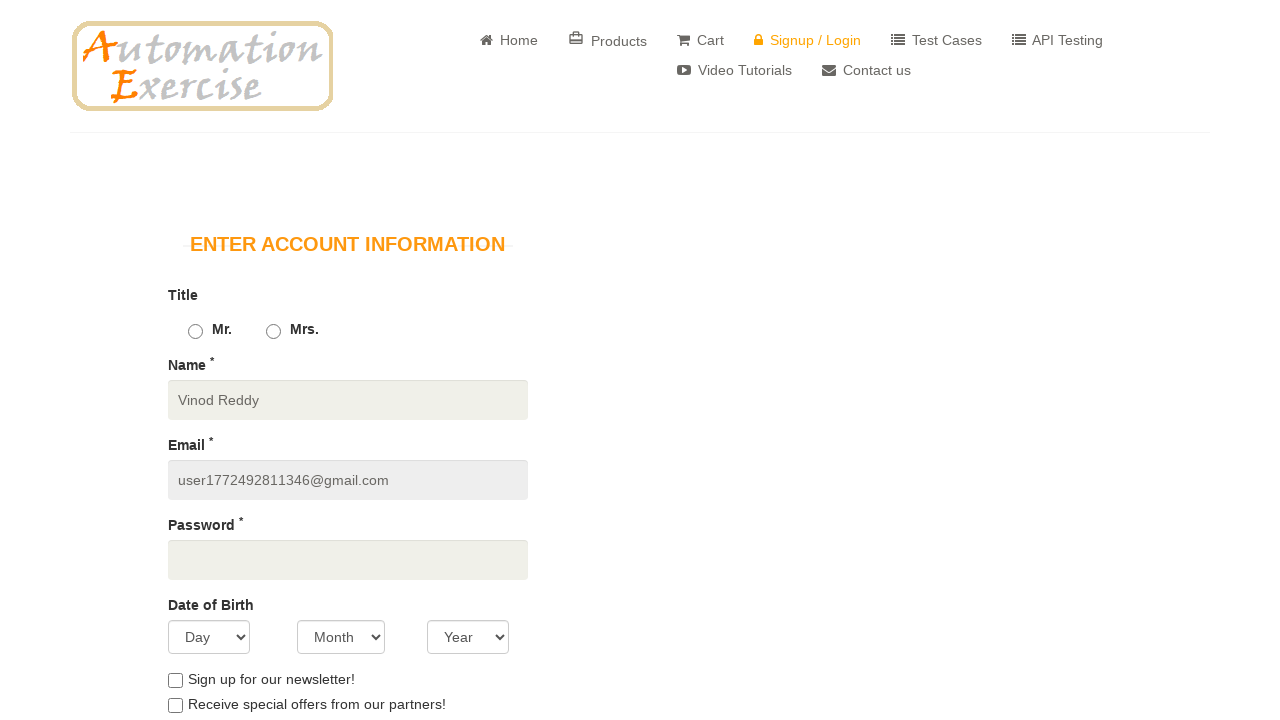

Clicked Mr radio button at (195, 332) on #id_gender1
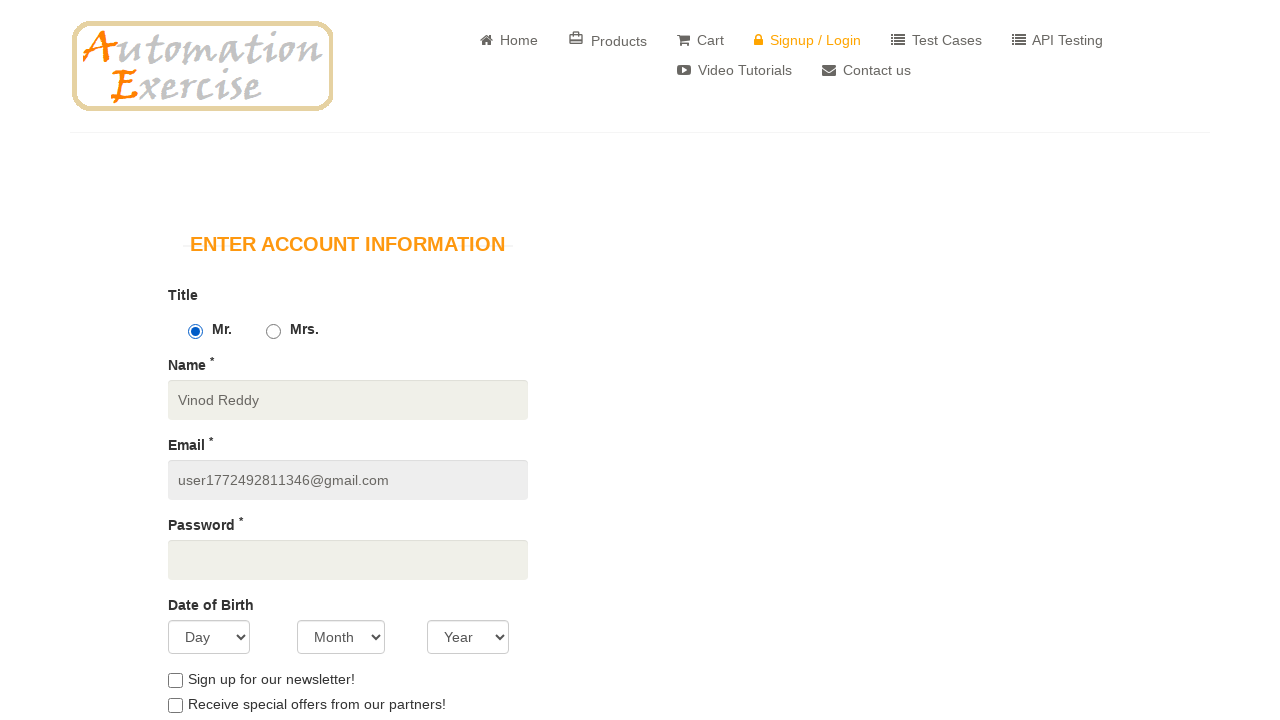

Verified Mr radio button is selected
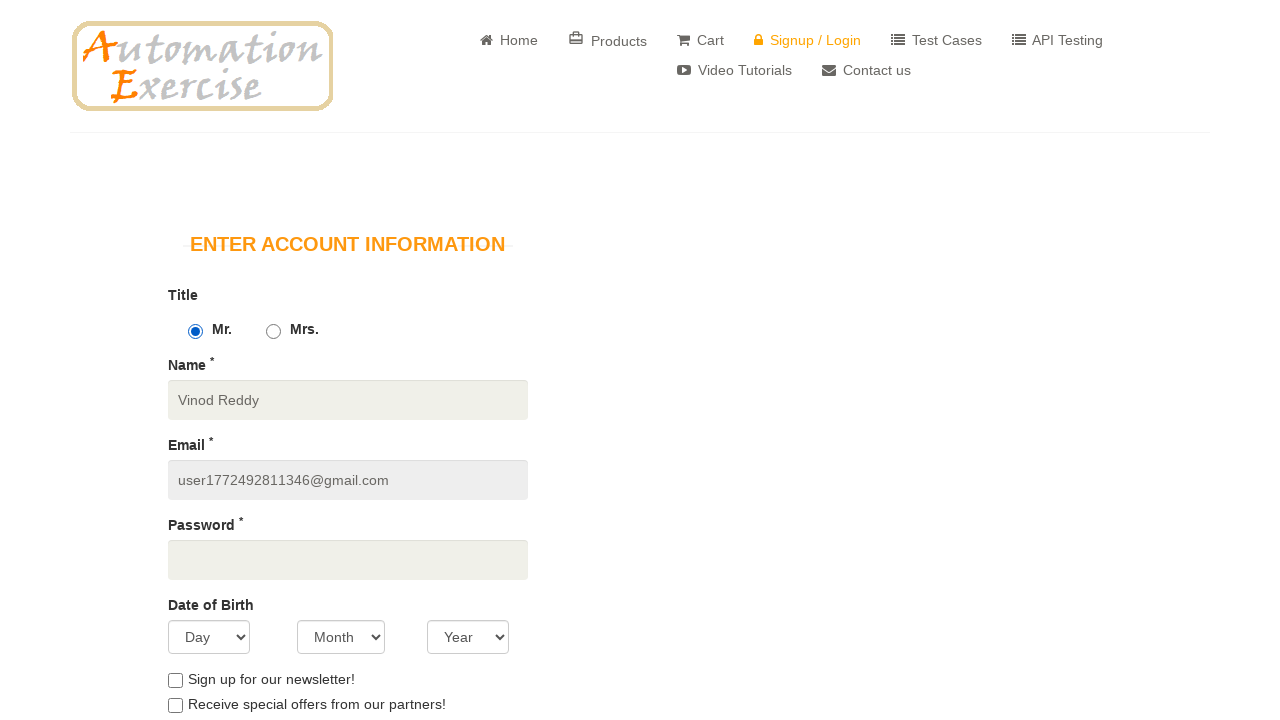

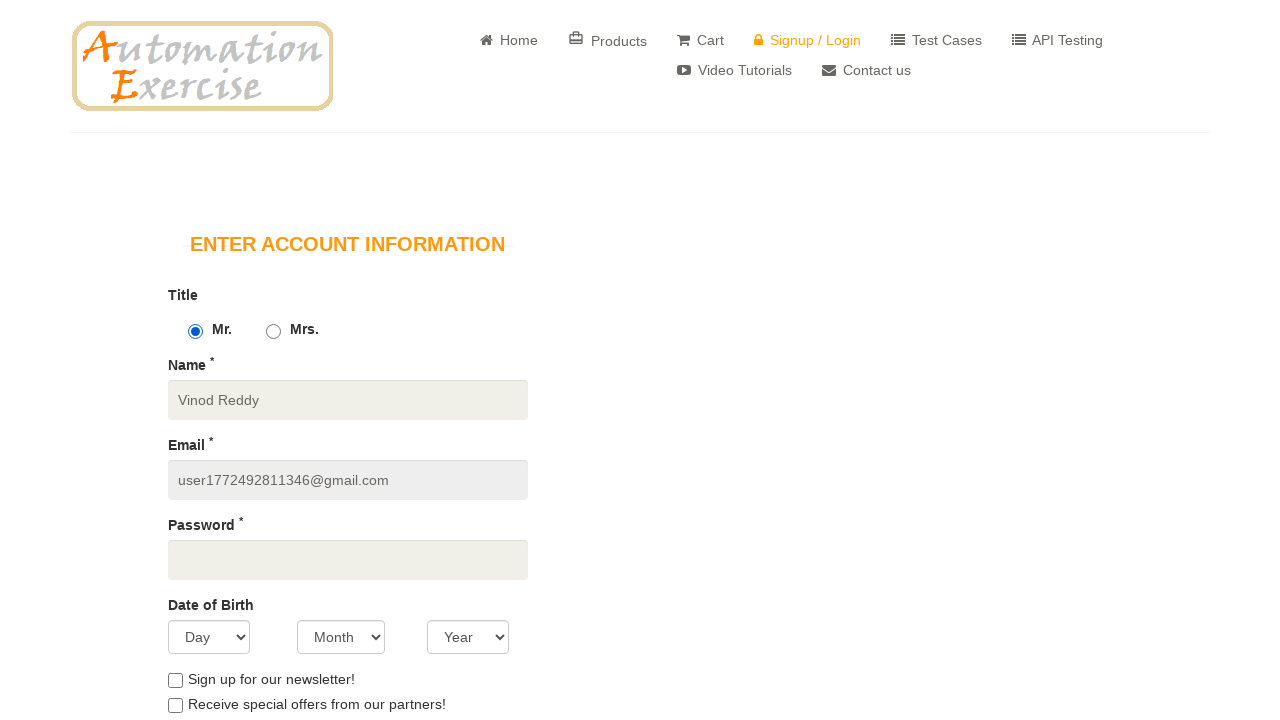